Tests the search functionality on Python.org by entering a search query and submitting the form using the Enter key

Starting URL: https://www.python.org

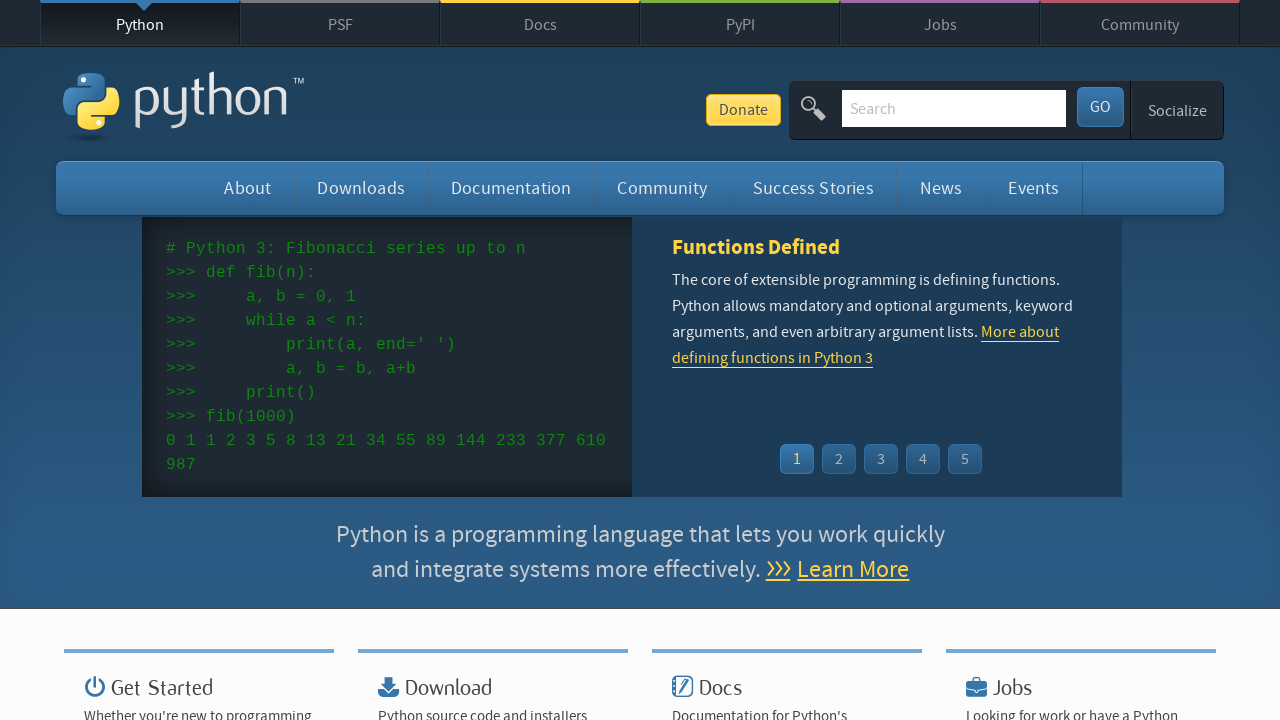

Filled search field with 'getting started with python' on input[name='q']
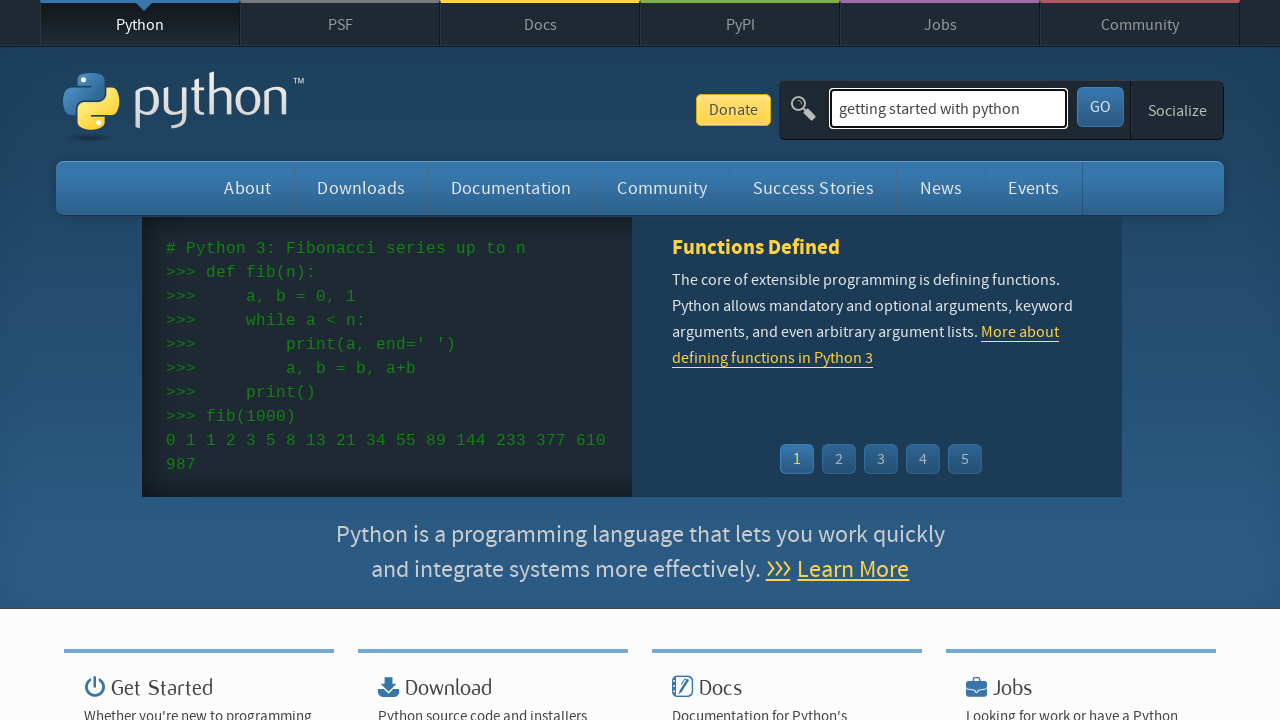

Pressed Enter to submit search form on input[name='q']
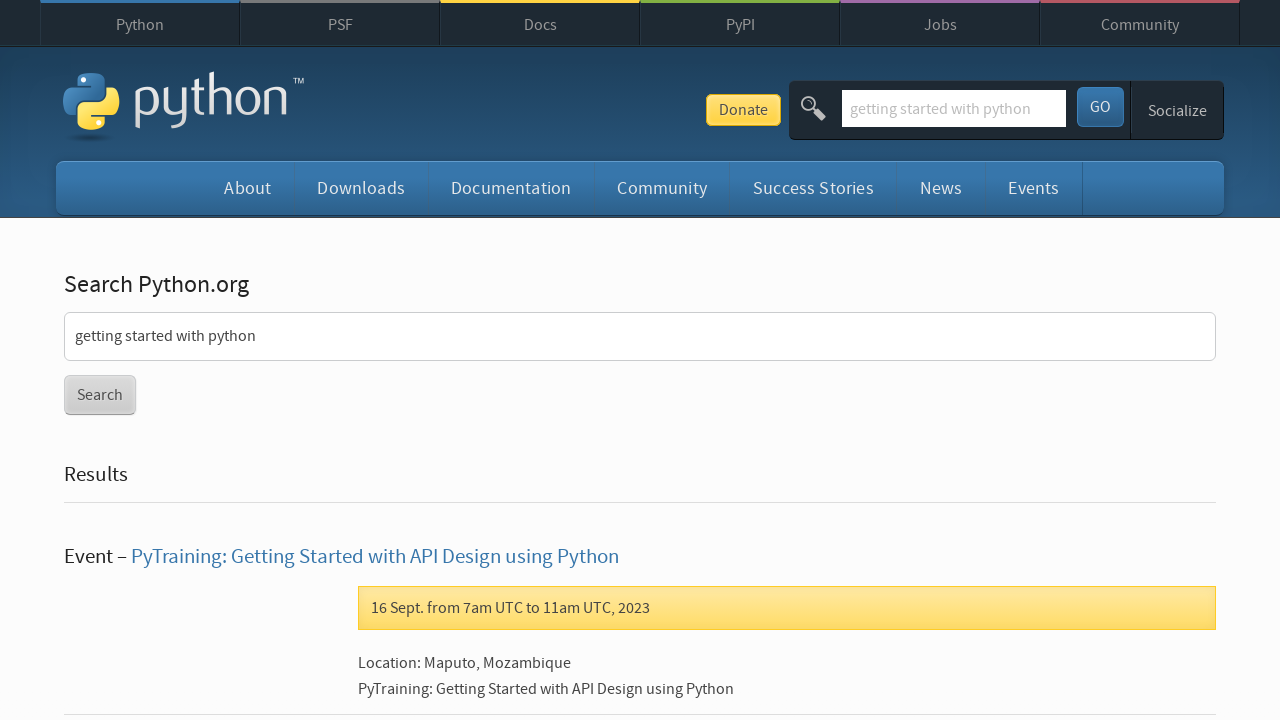

Search results page loaded (networkidle)
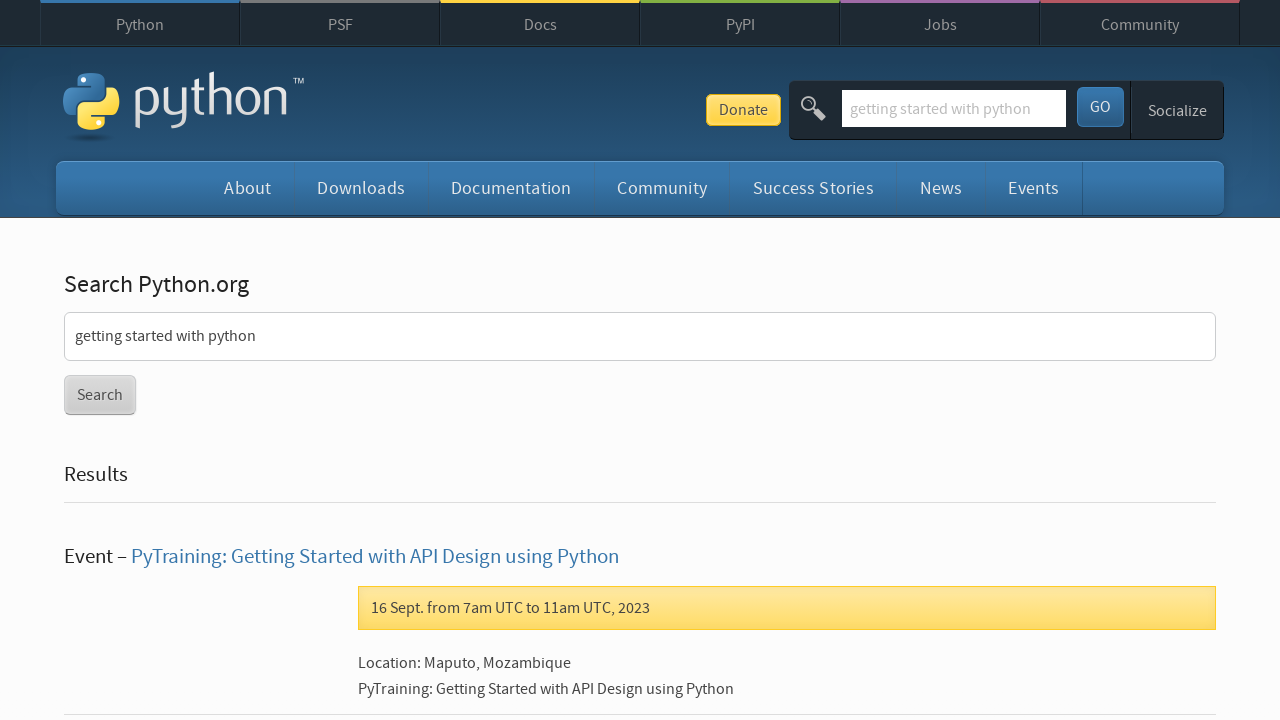

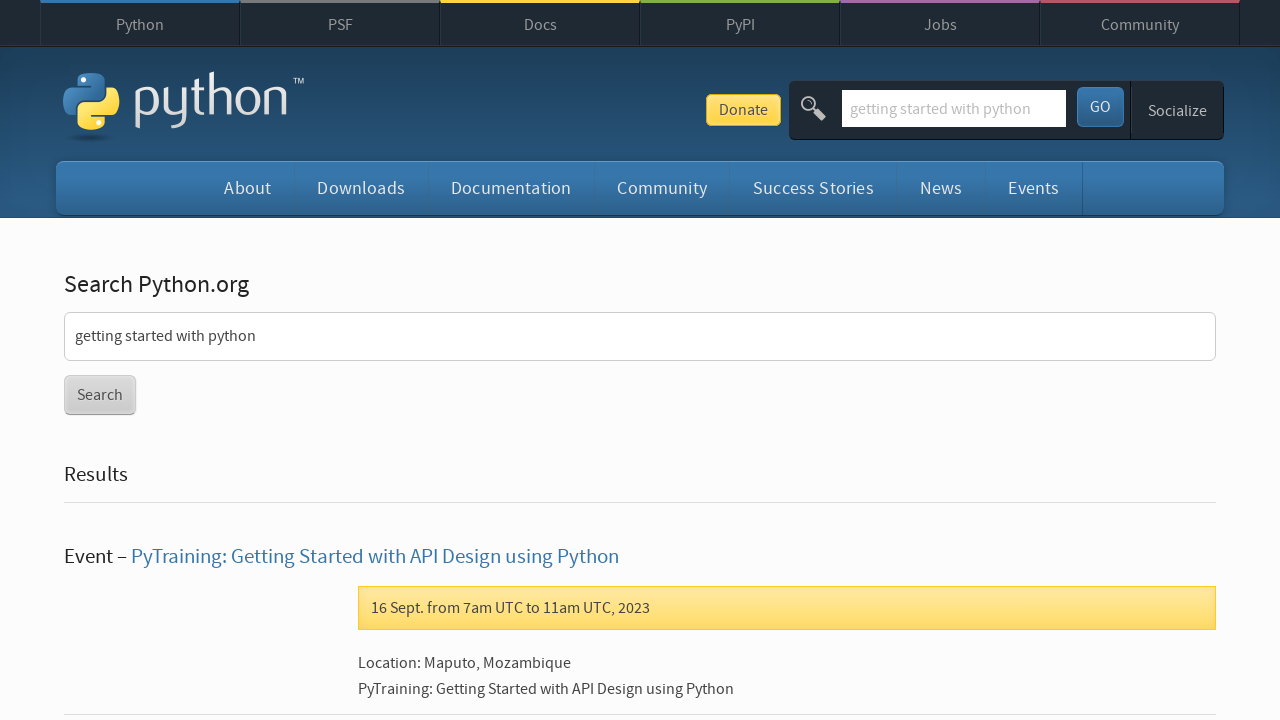